Tests that browser back button navigates through filter history correctly

Starting URL: https://demo.playwright.dev/todomvc

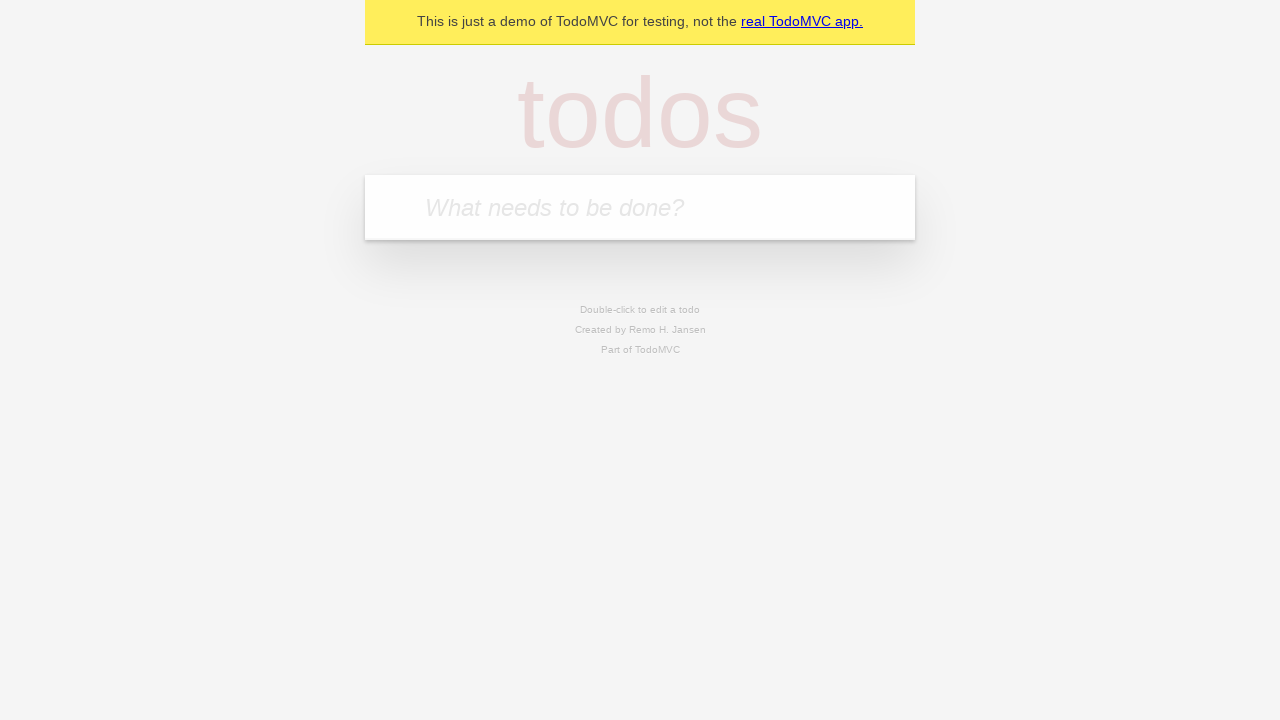

Filled new todo field with 'watch monty python' on internal:attr=[placeholder="What needs to be done?"i]
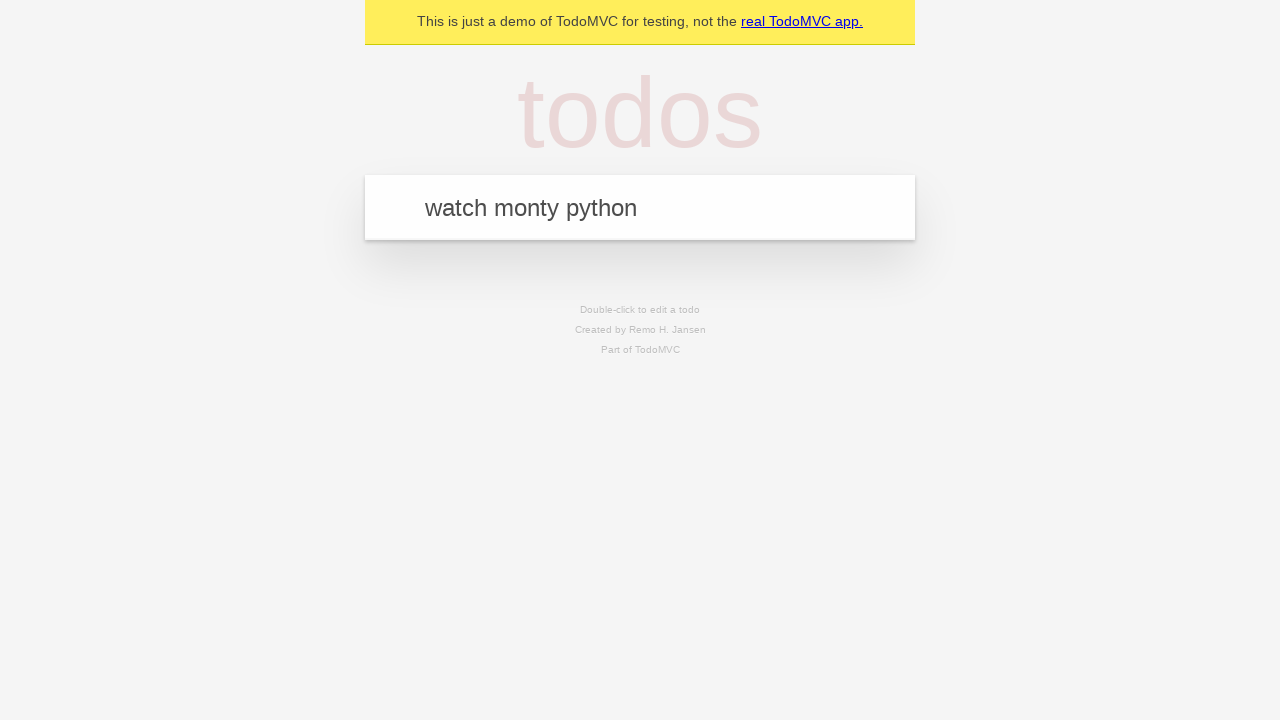

Pressed Enter to create todo 'watch monty python' on internal:attr=[placeholder="What needs to be done?"i]
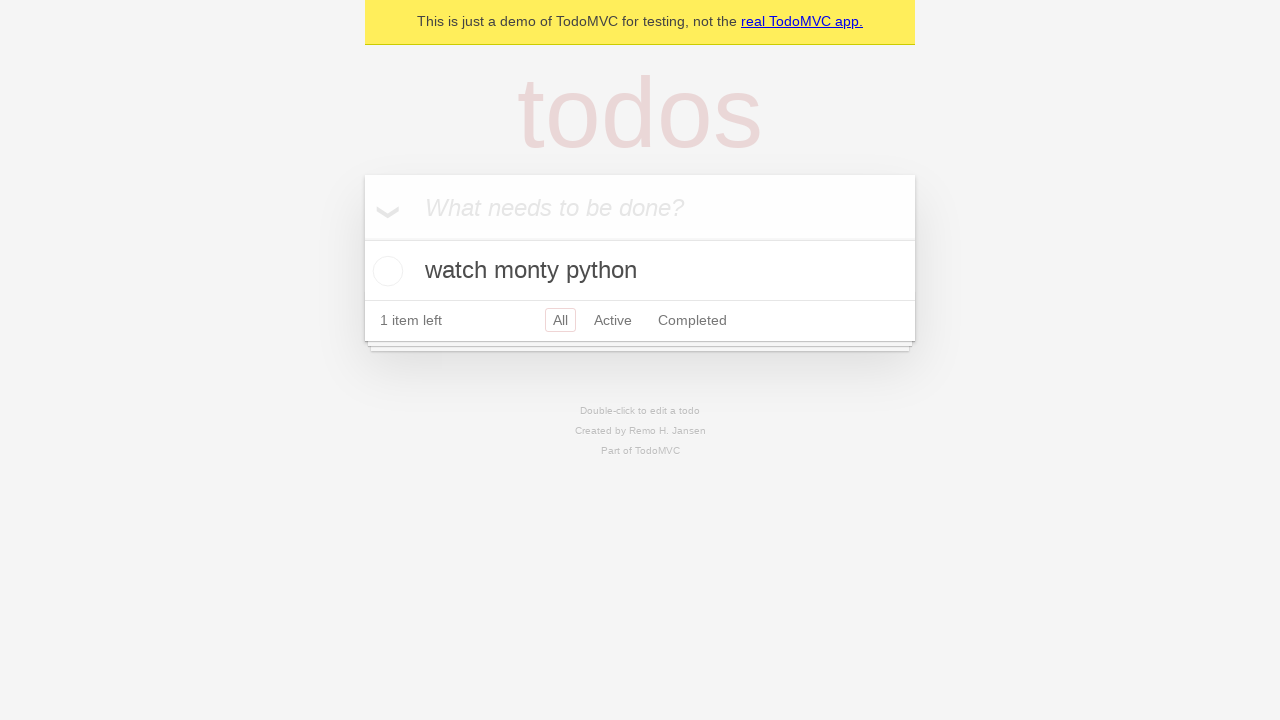

Filled new todo field with 'feed the cat' on internal:attr=[placeholder="What needs to be done?"i]
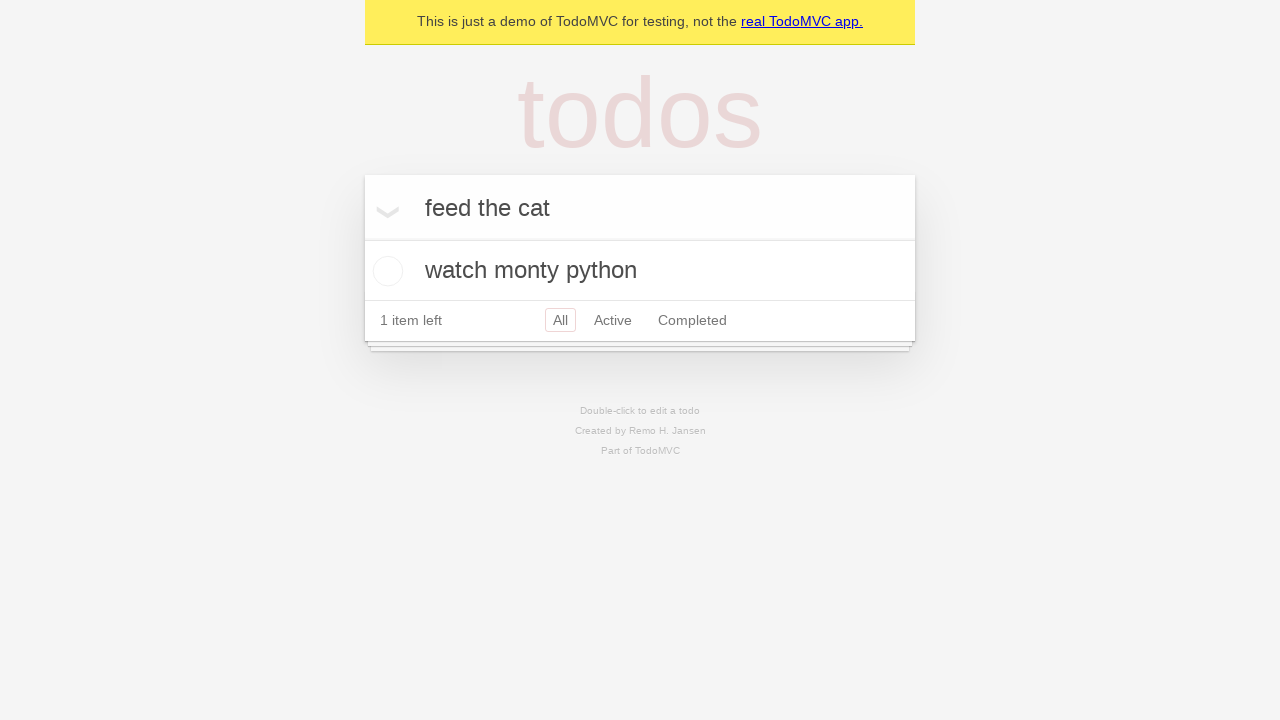

Pressed Enter to create todo 'feed the cat' on internal:attr=[placeholder="What needs to be done?"i]
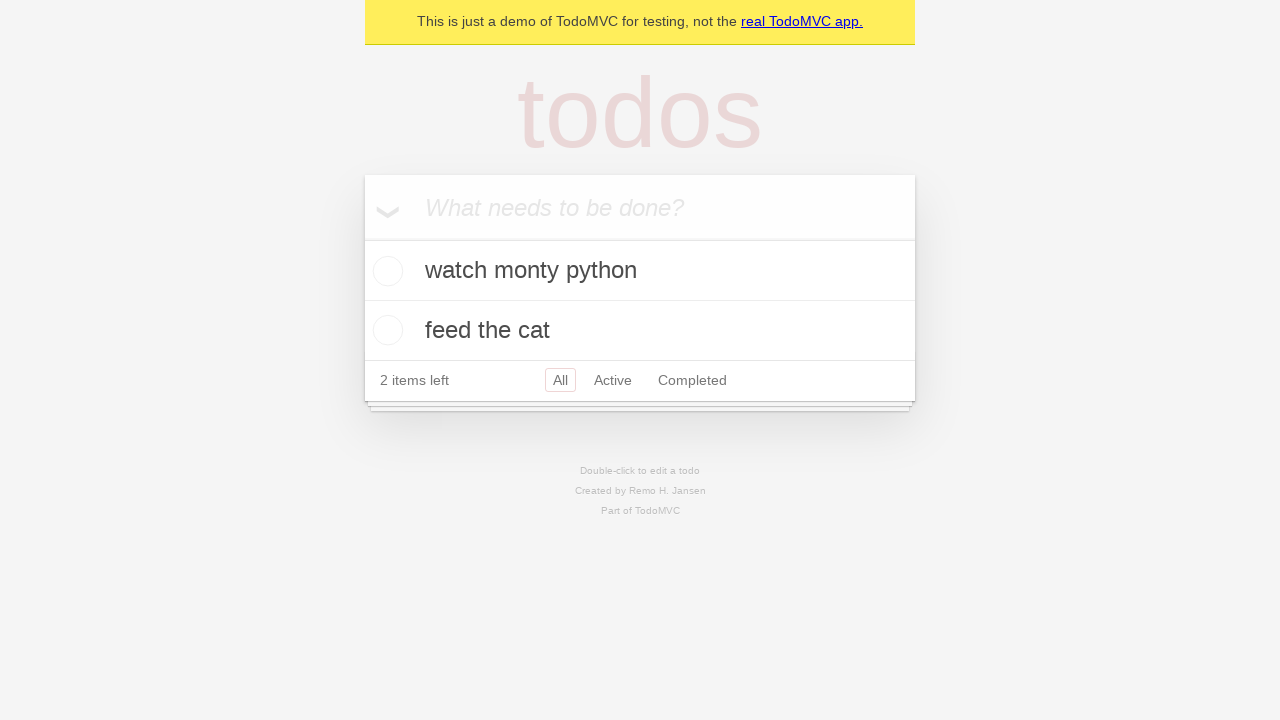

Filled new todo field with 'book a doctors appointment' on internal:attr=[placeholder="What needs to be done?"i]
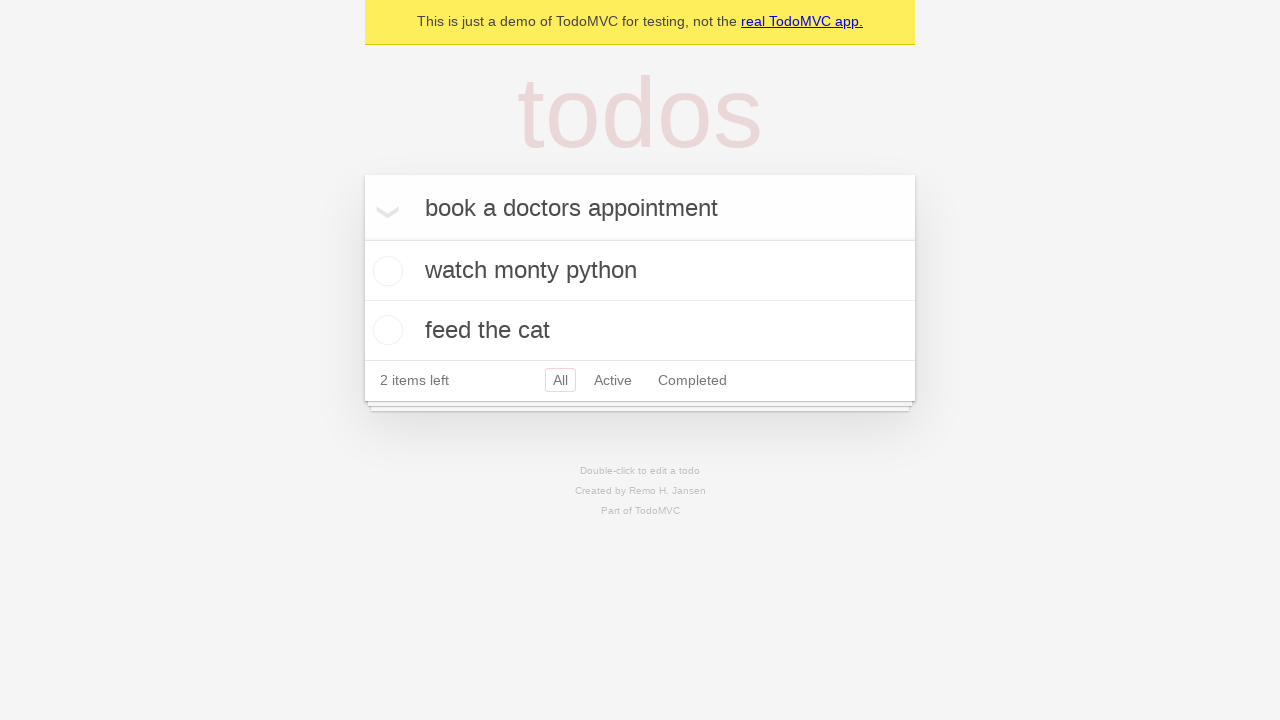

Pressed Enter to create todo 'book a doctors appointment' on internal:attr=[placeholder="What needs to be done?"i]
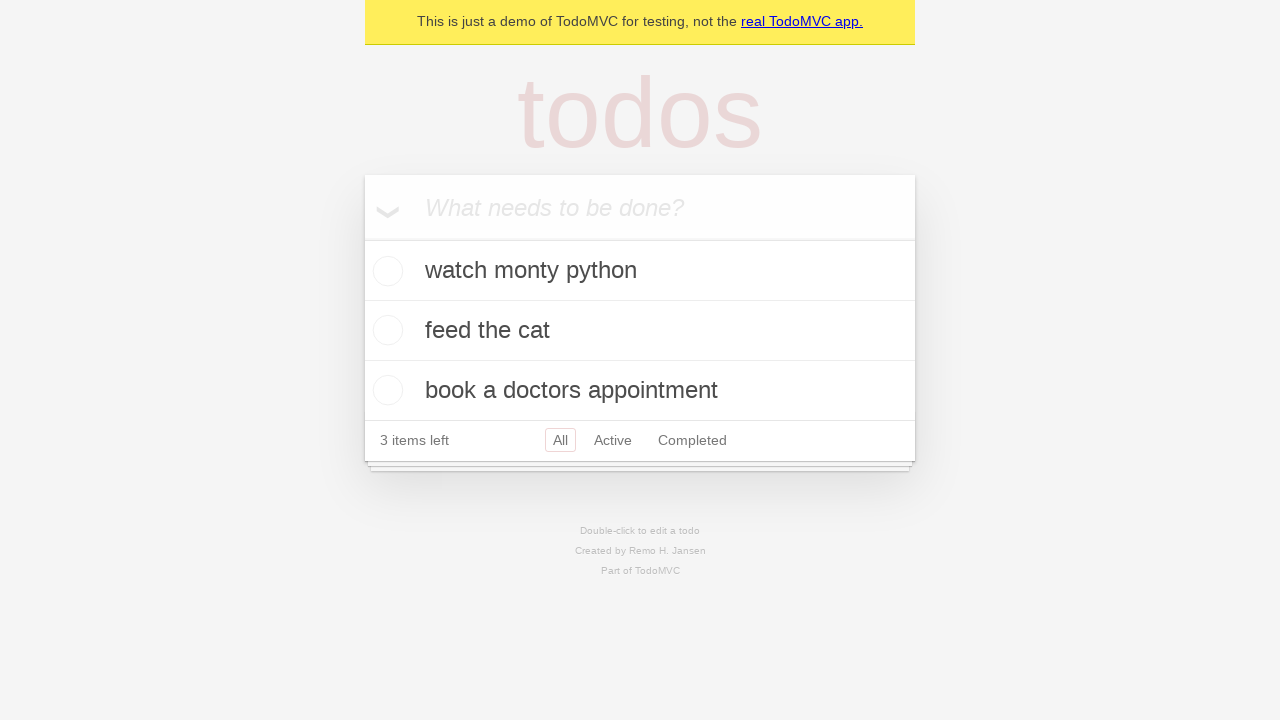

Checked the second todo item at (385, 330) on internal:testid=[data-testid="todo-item"s] >> nth=1 >> internal:role=checkbox
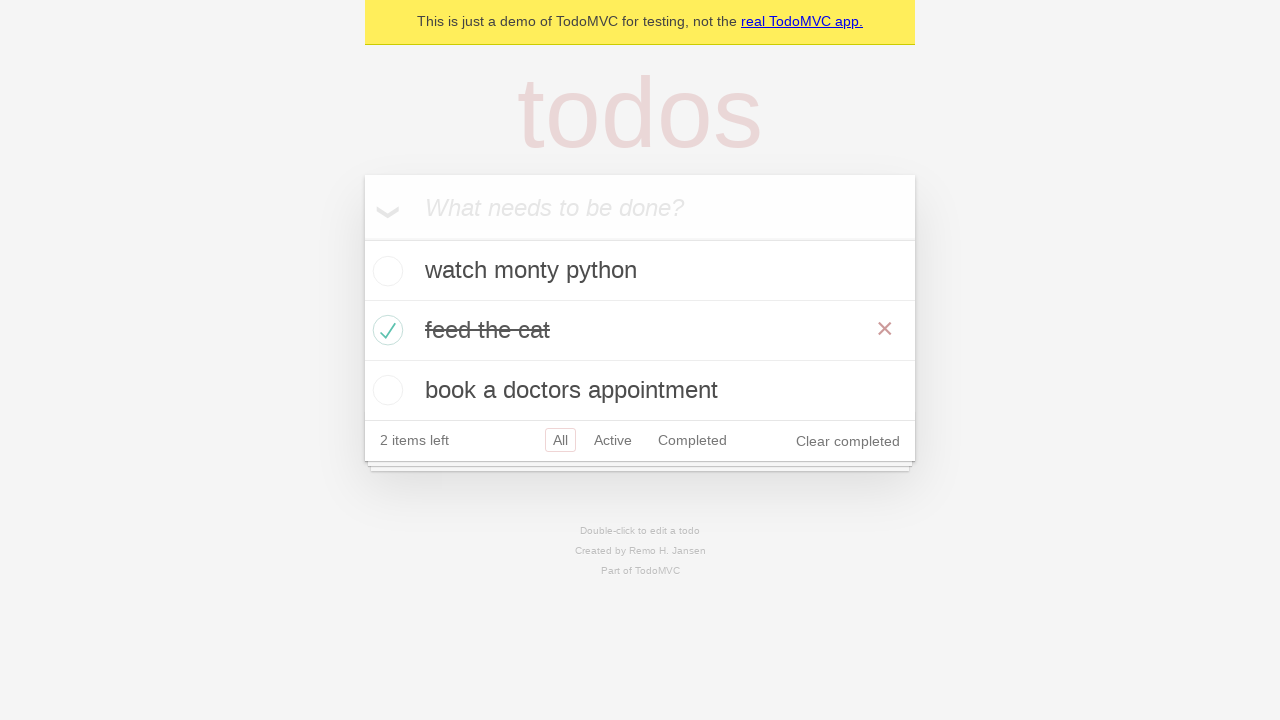

Clicked 'All' filter at (560, 440) on internal:role=link[name="All"i]
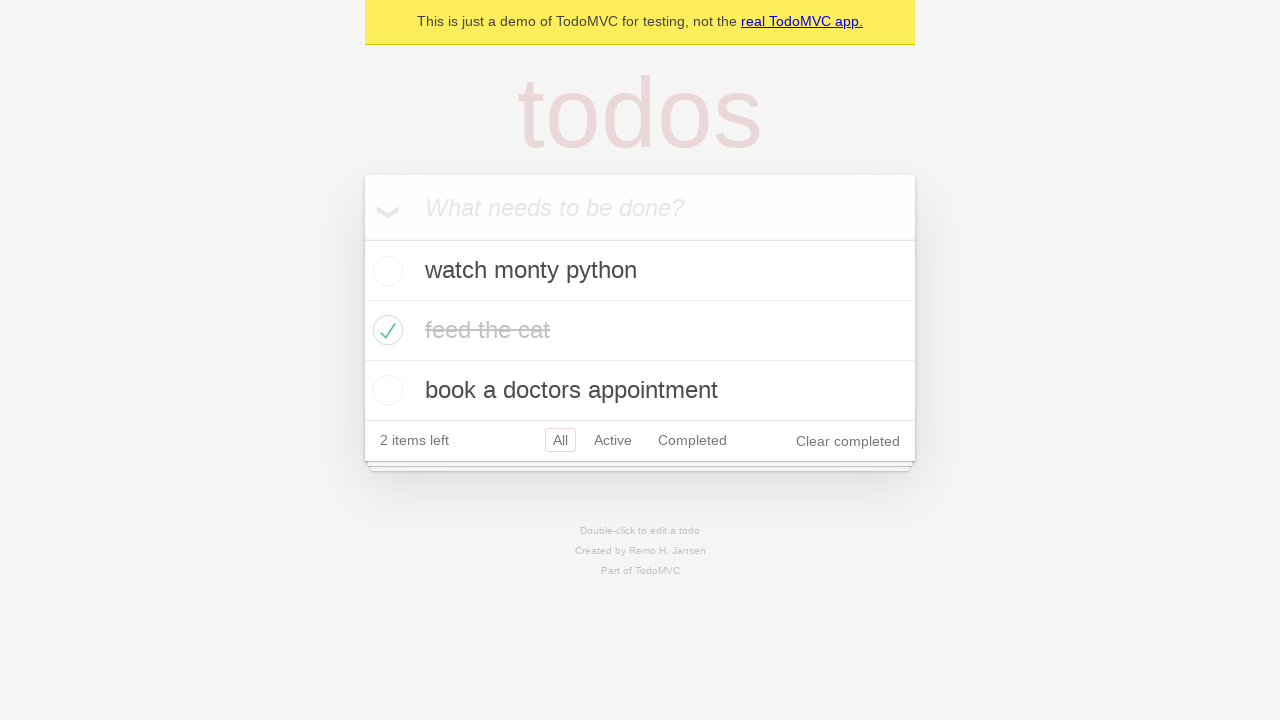

Clicked 'Active' filter at (613, 440) on internal:role=link[name="Active"i]
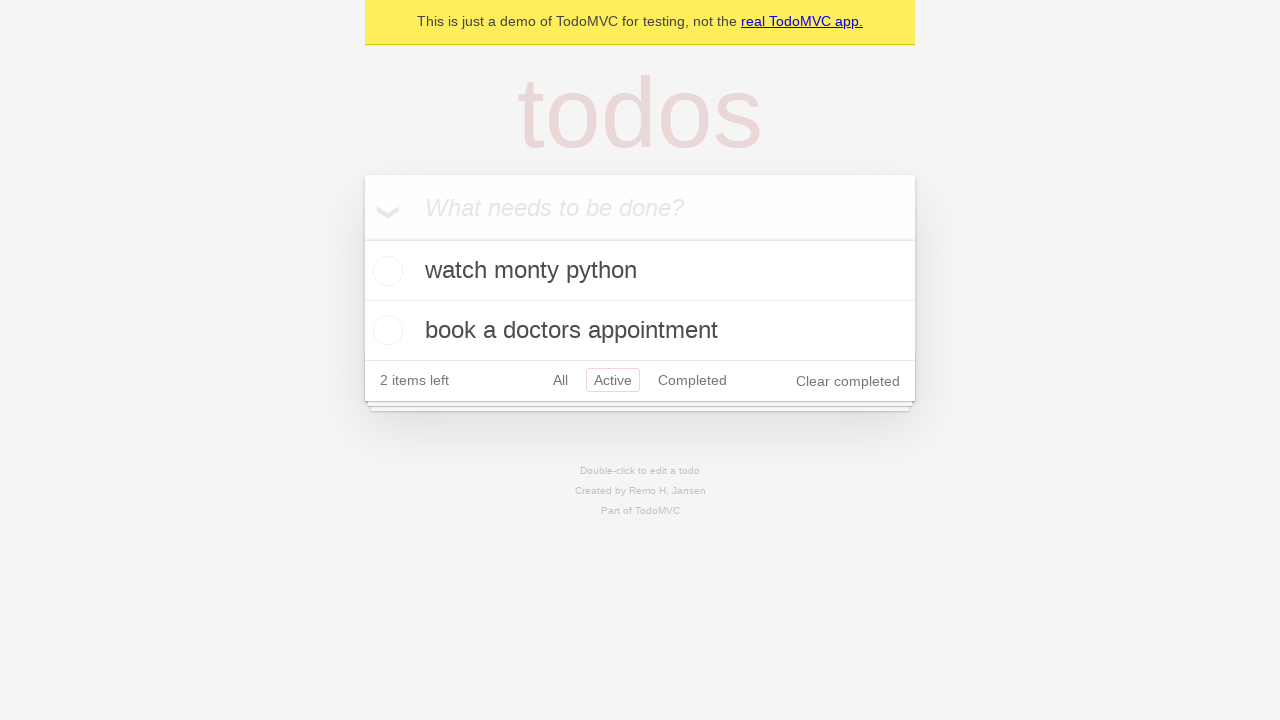

Clicked 'Completed' filter at (692, 380) on internal:role=link[name="Completed"i]
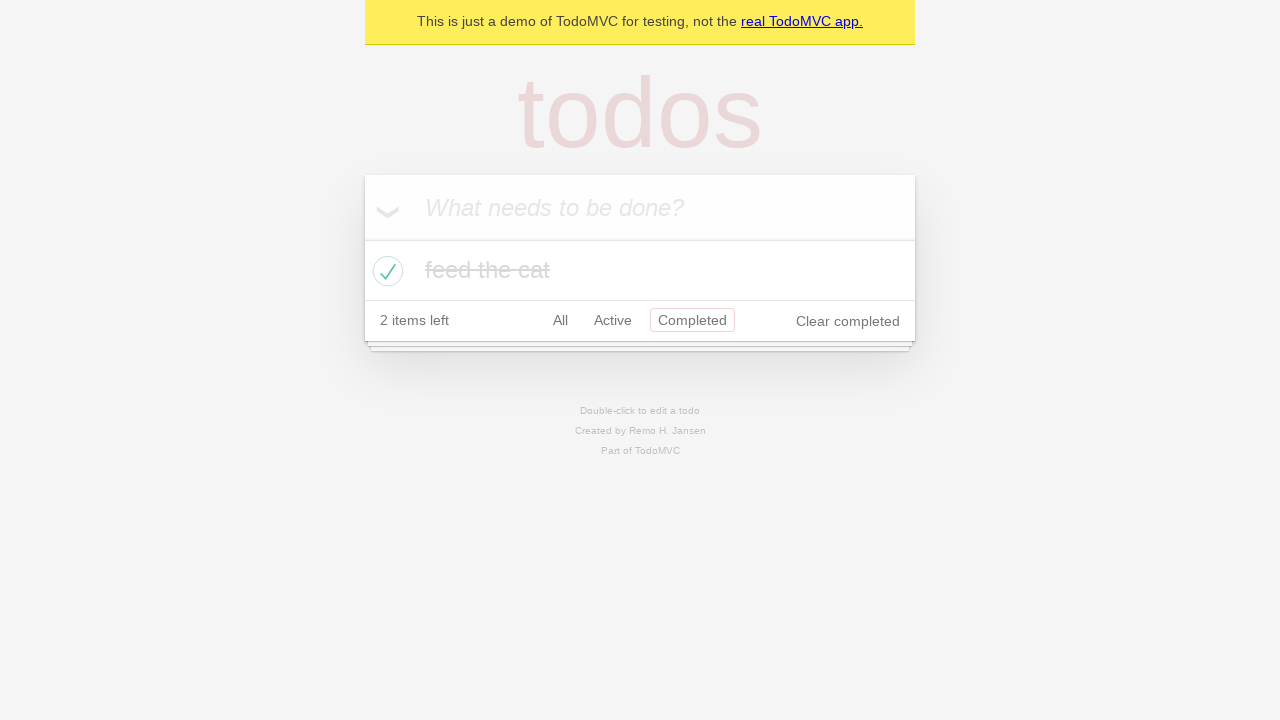

Navigated back to 'Active' filter using browser back button
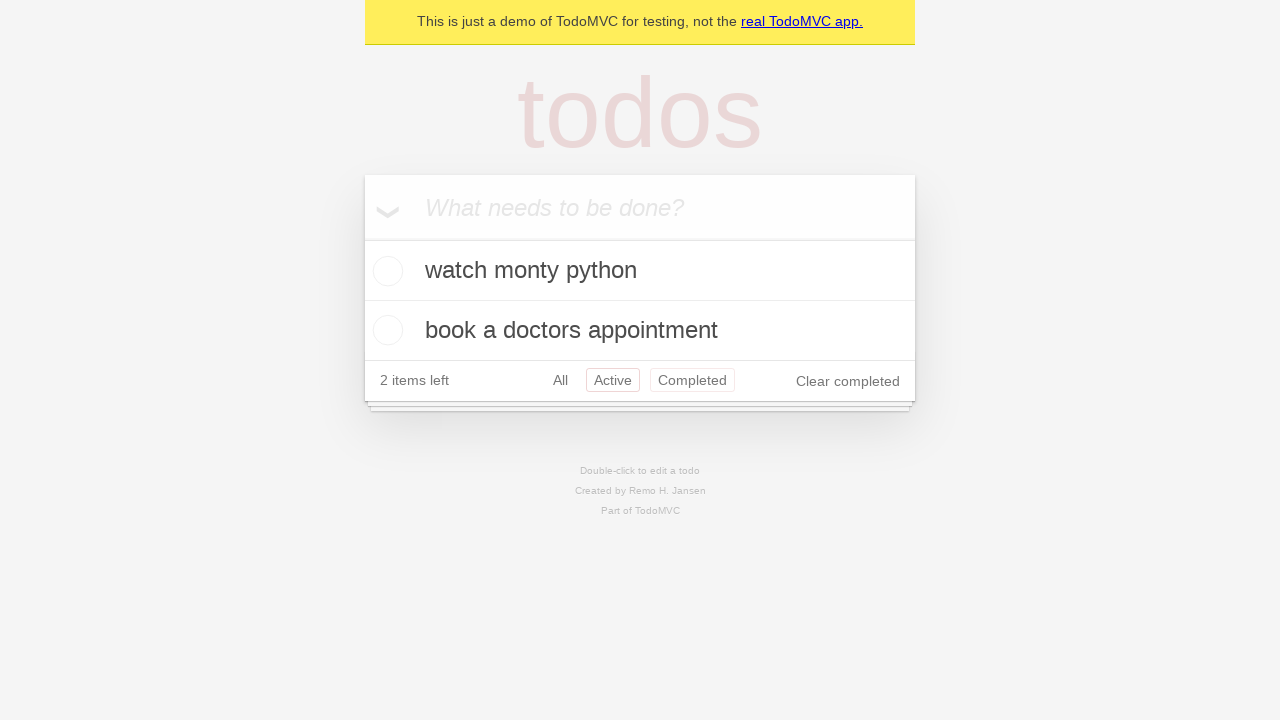

Navigated back to 'All' filter using browser back button
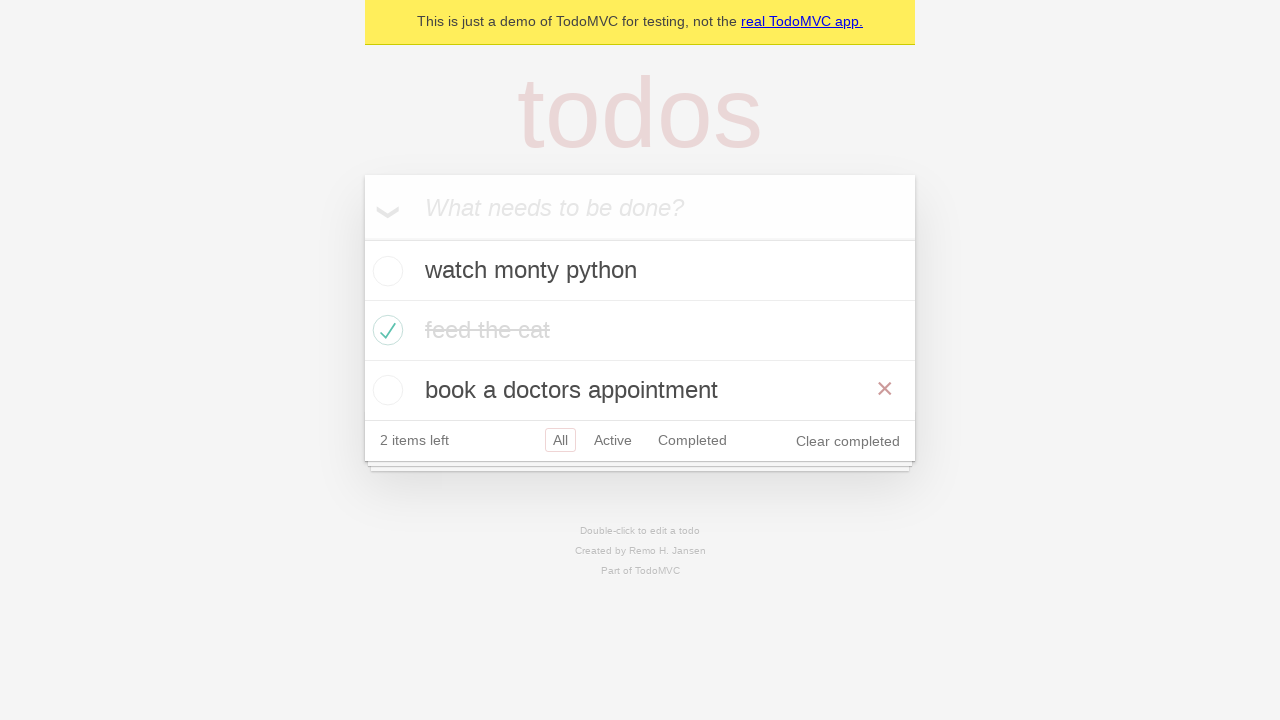

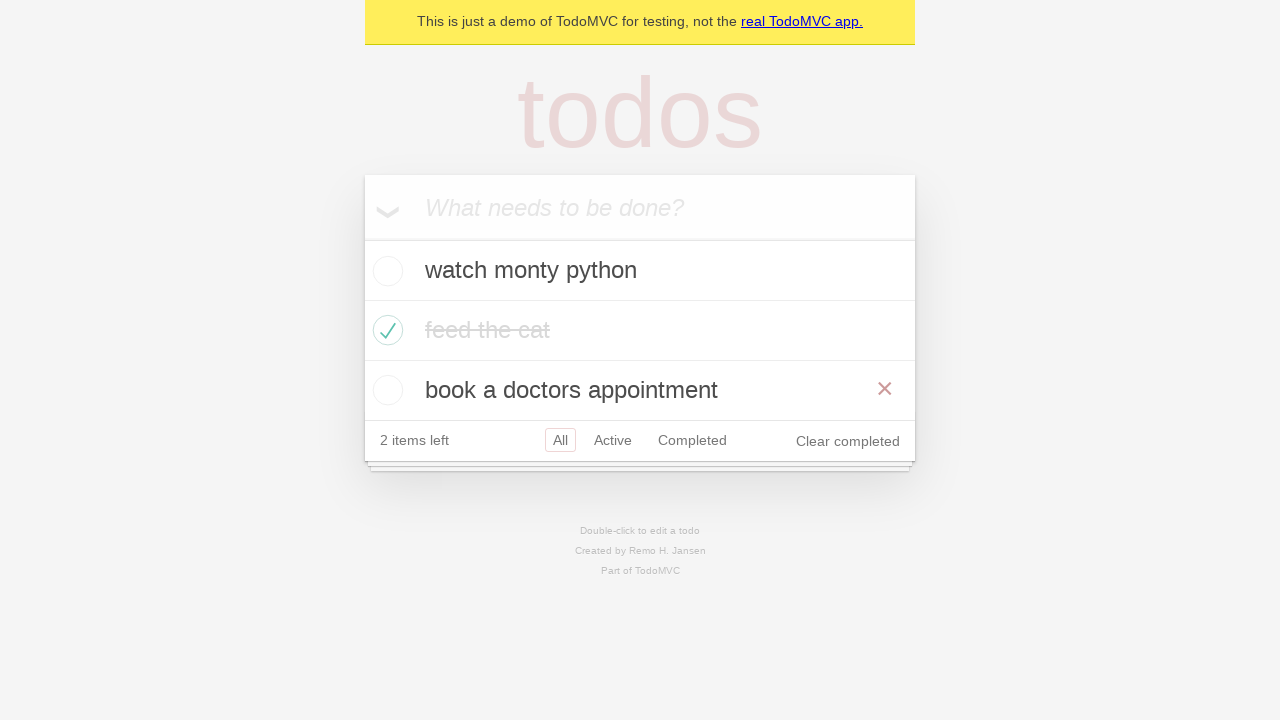